Navigates to Gmail's landing page and clicks on a footer link (likely Help, Privacy, or Terms link at the bottom of the page)

Starting URL: https://www.gmail.com/

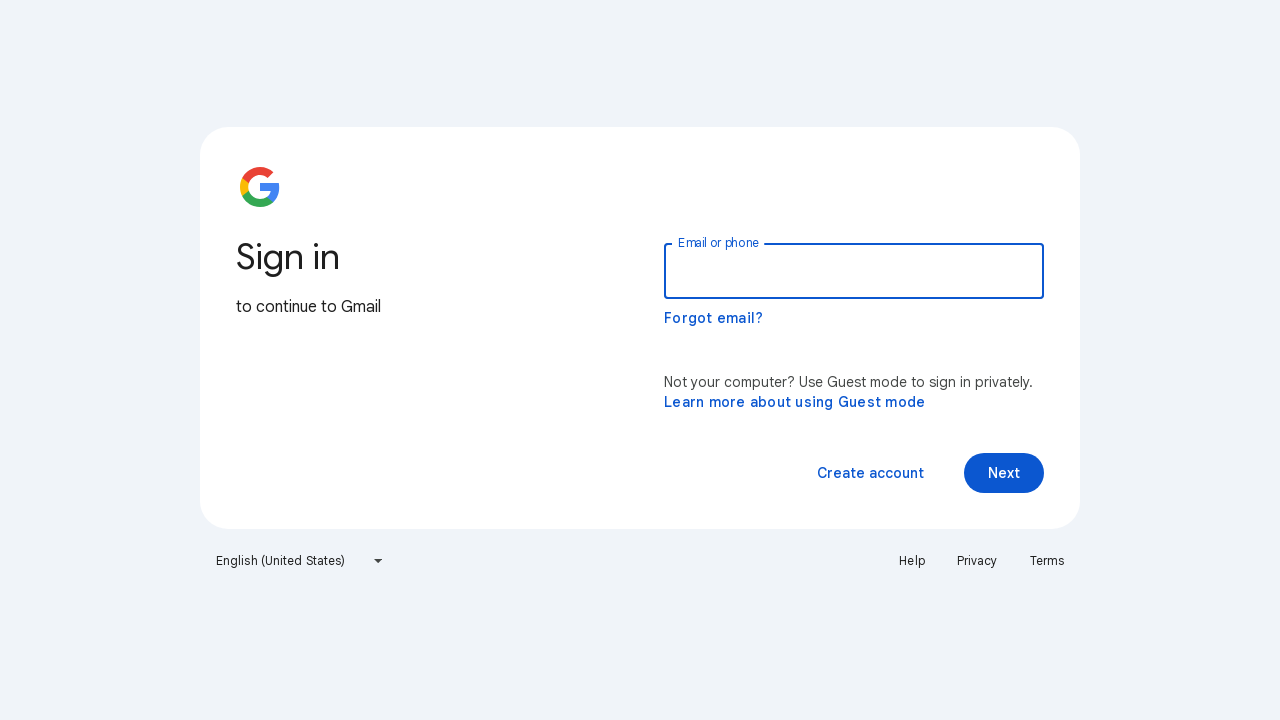

Waited for Gmail landing page to reach domcontentloaded state
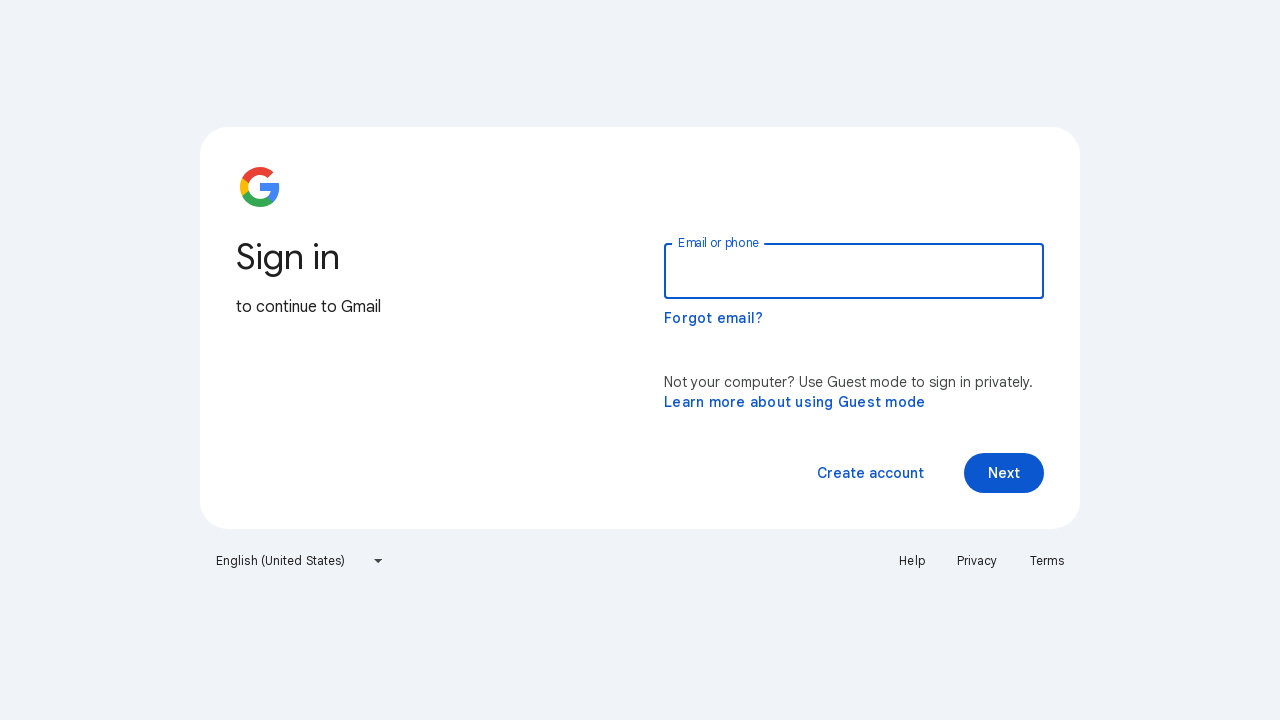

Clicked on the first footer link (Help, Privacy, or Terms) at (912, 561) on xpath=//footer//li[1]/a
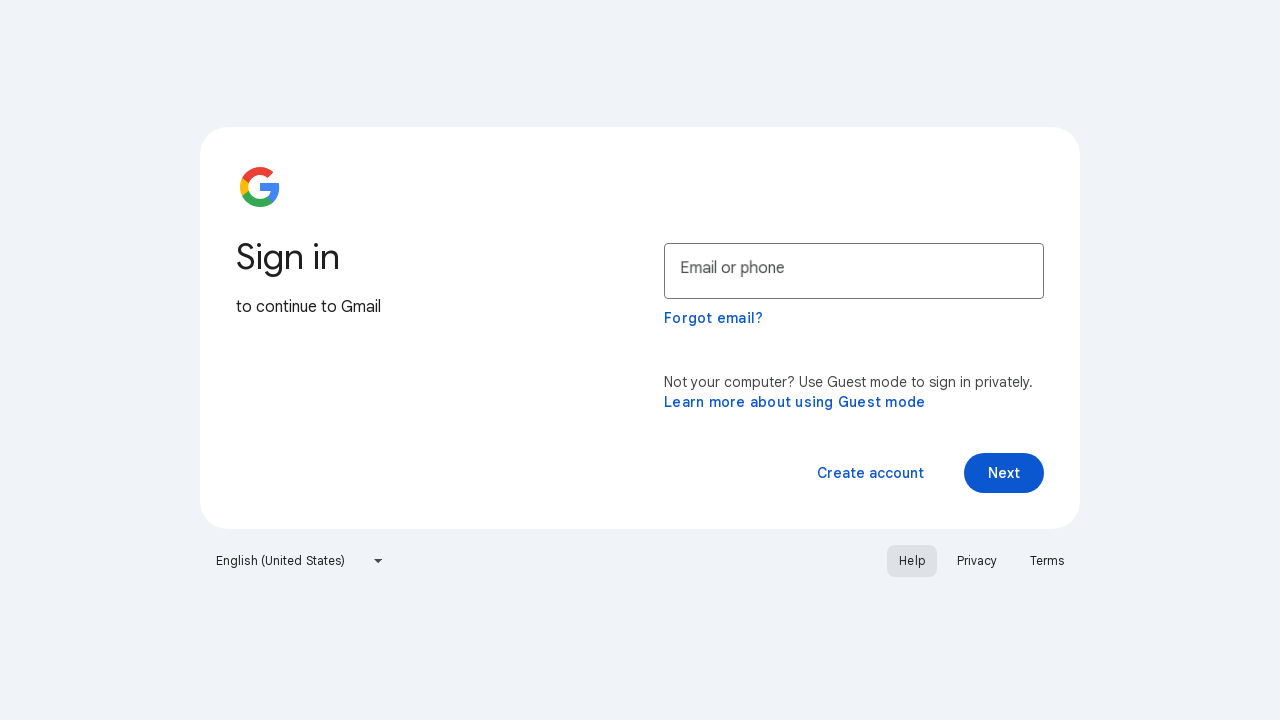

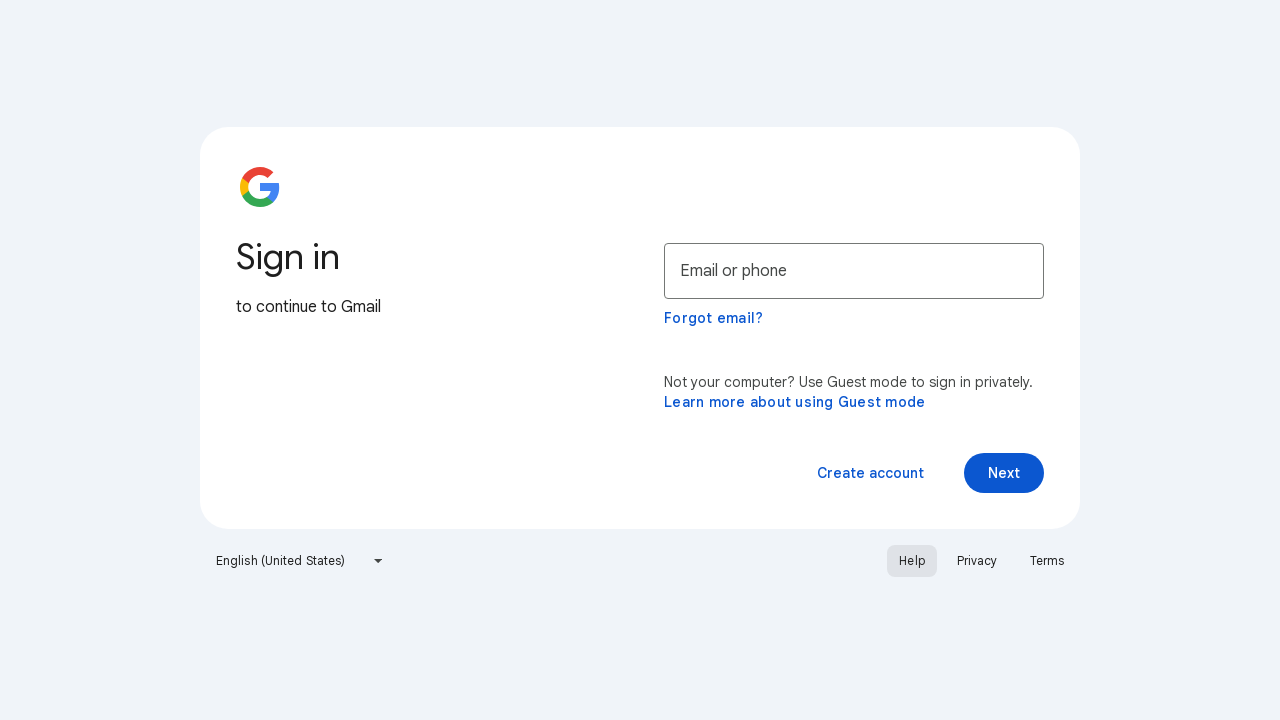